Tests double-click and right-click functionality on buttons and verifies the corresponding messages appear

Starting URL: https://demoqa.com/buttons

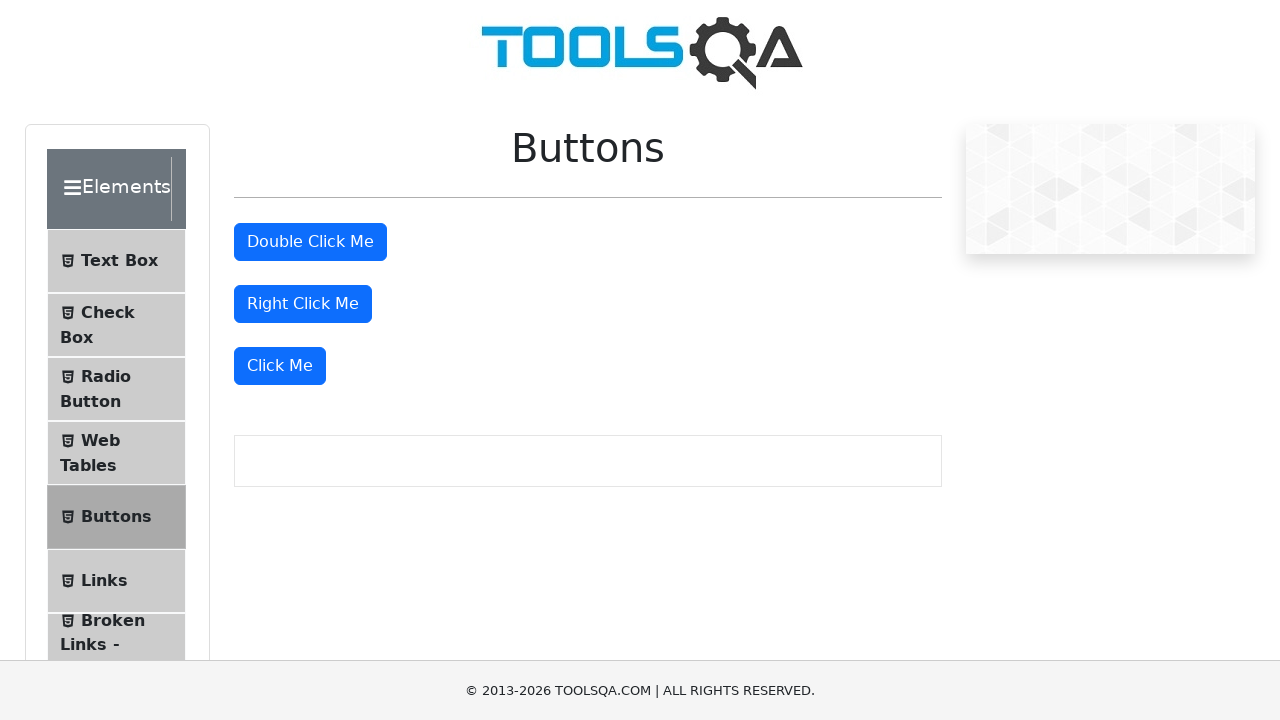

Double-clicked the double-click button at (310, 242) on #doubleClickBtn
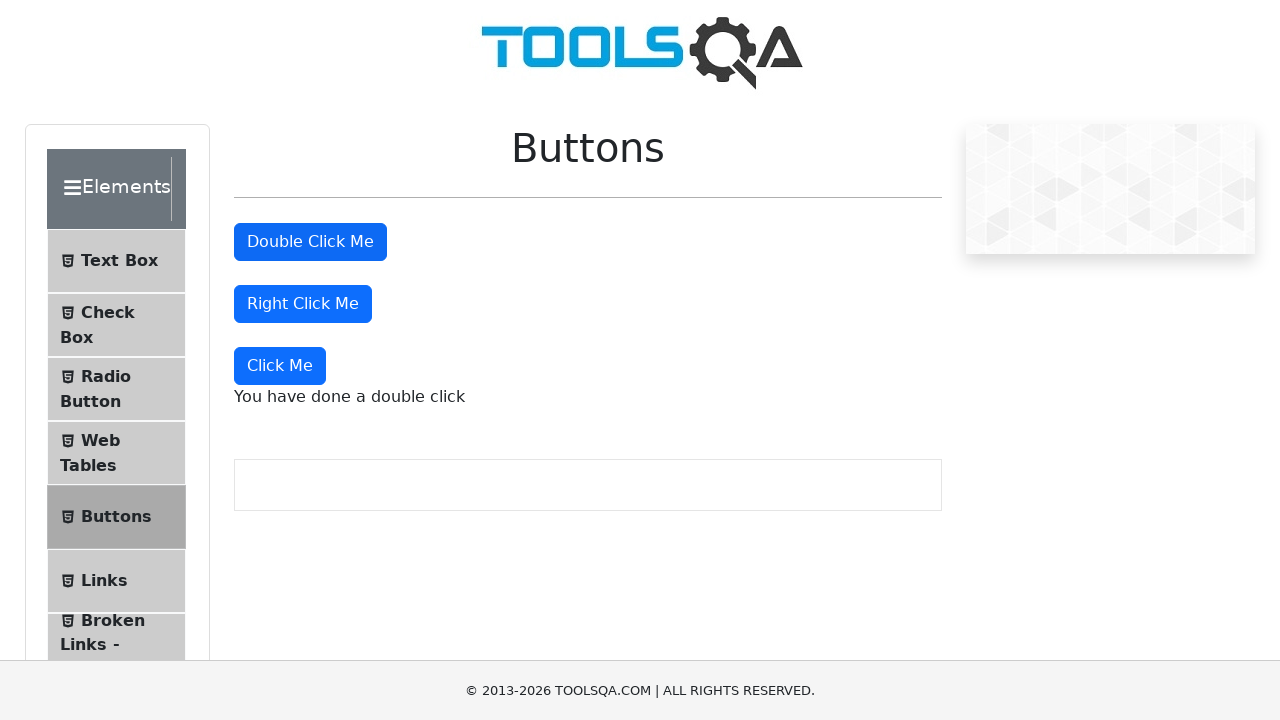

Double-click message appeared
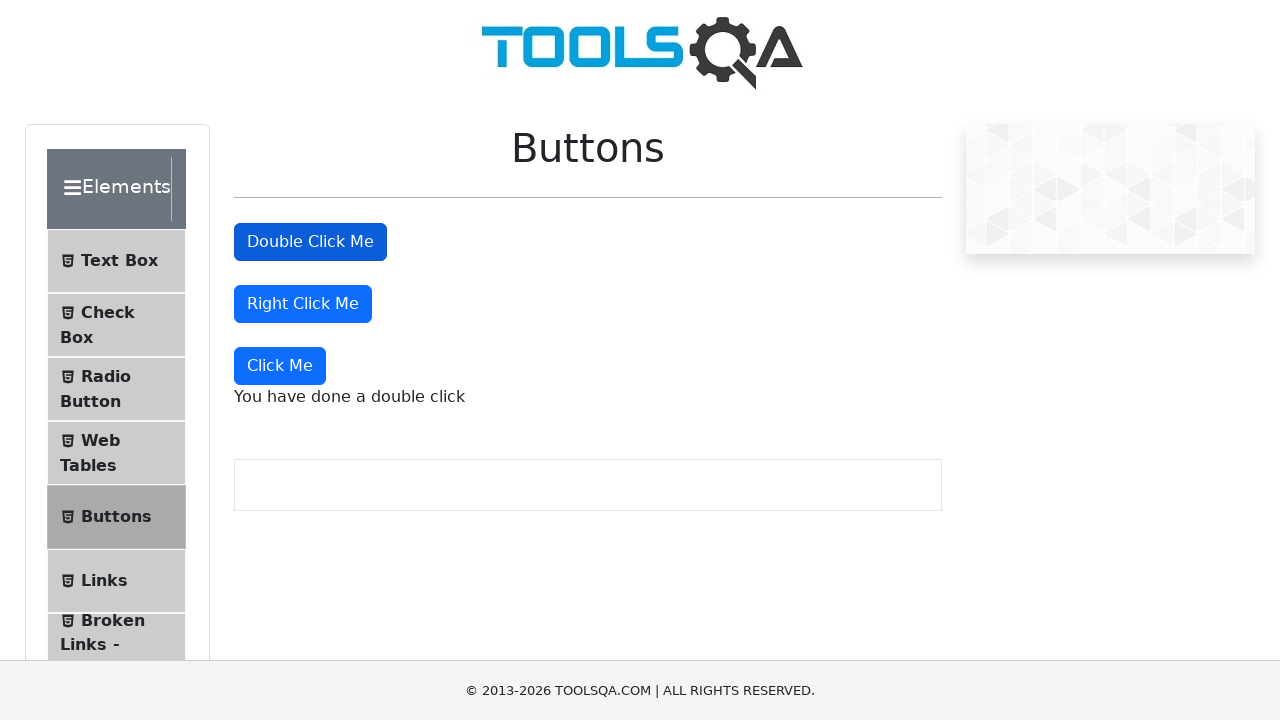

Right-clicked the right-click button at (303, 304) on #rightClickBtn
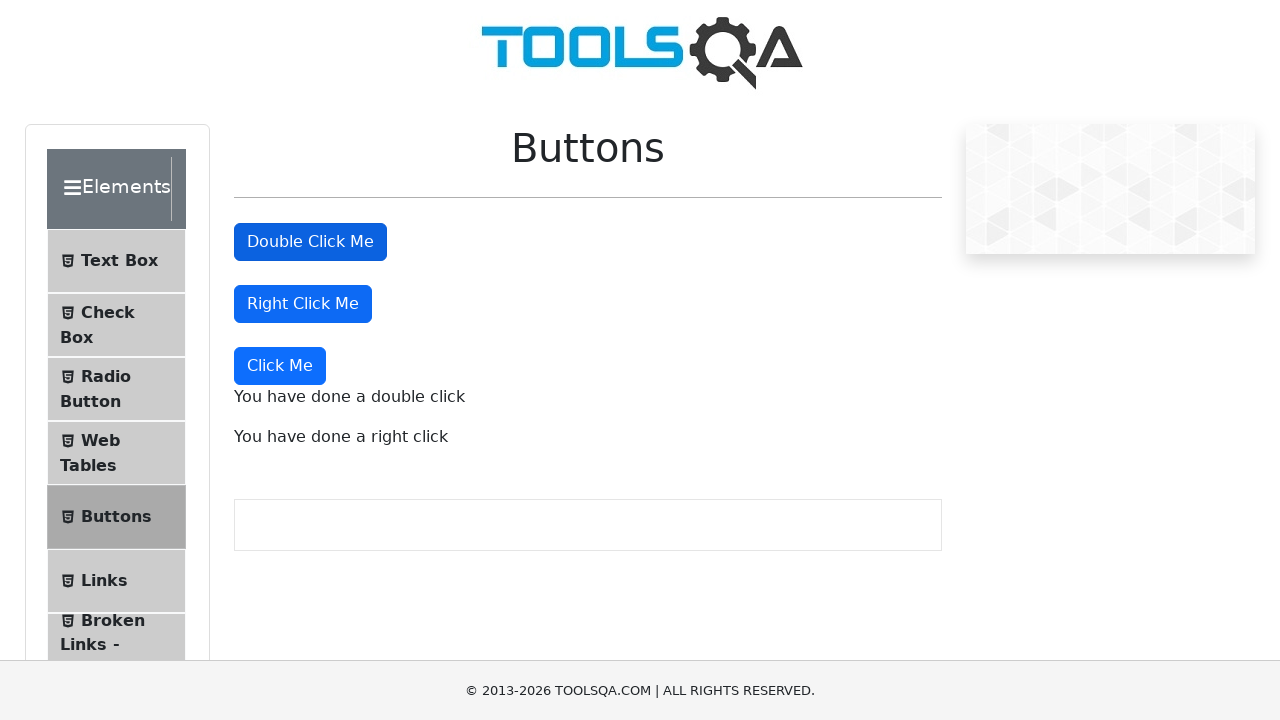

Right-click message appeared
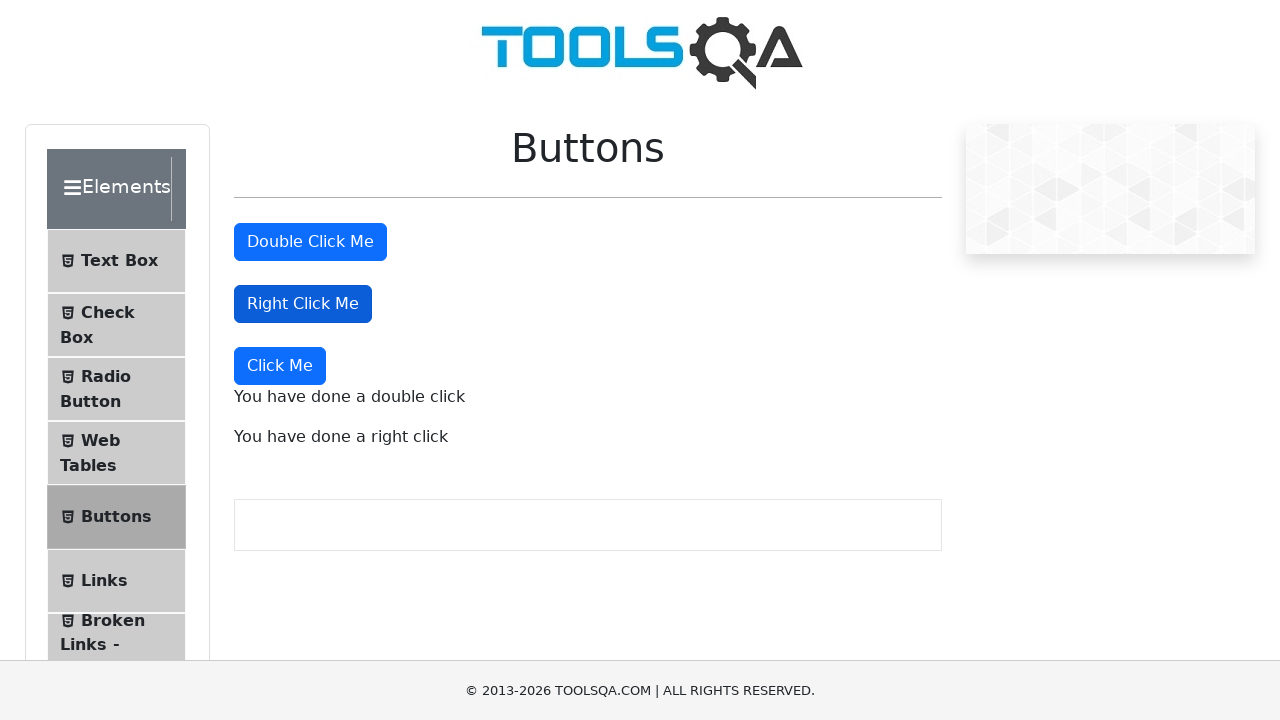

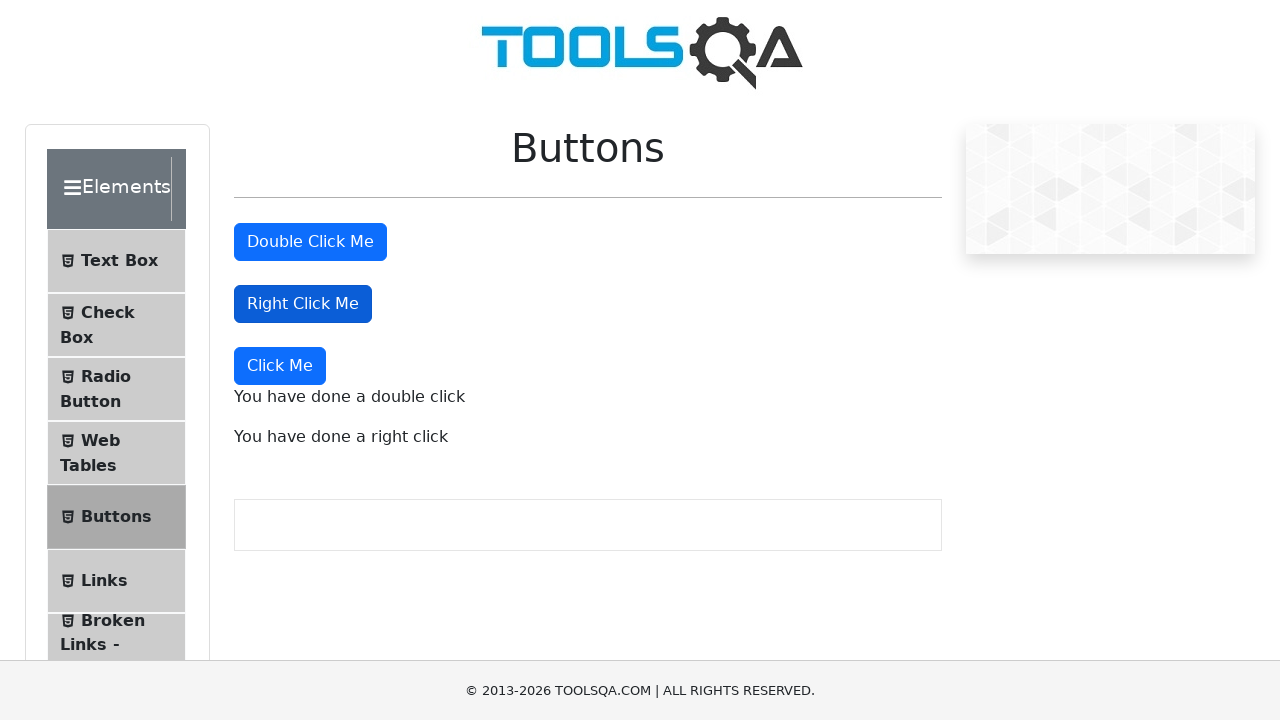